Tests handling multiple browser windows by clicking a link that opens a new window, switching to the new window to read content, then switching back to the original window to read content

Starting URL: https://the-internet.herokuapp.com/windows

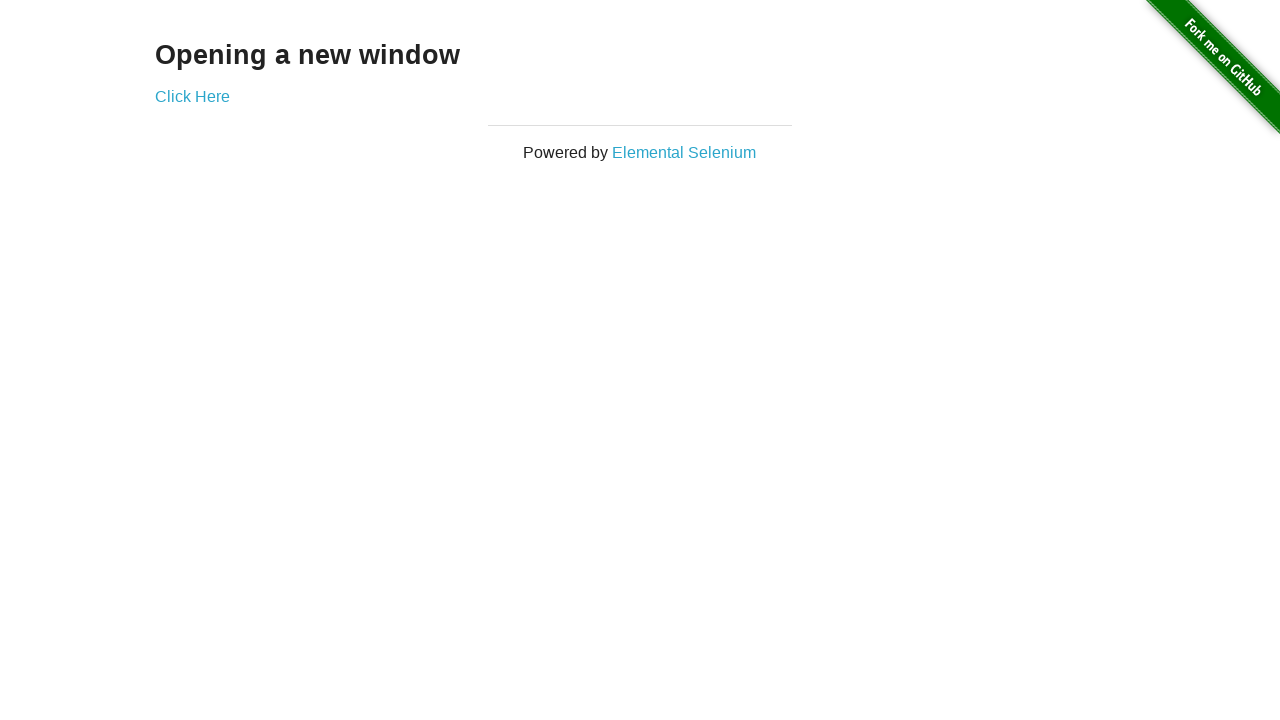

Clicked 'Click Here' link to open new window at (192, 96) on text=Click Here
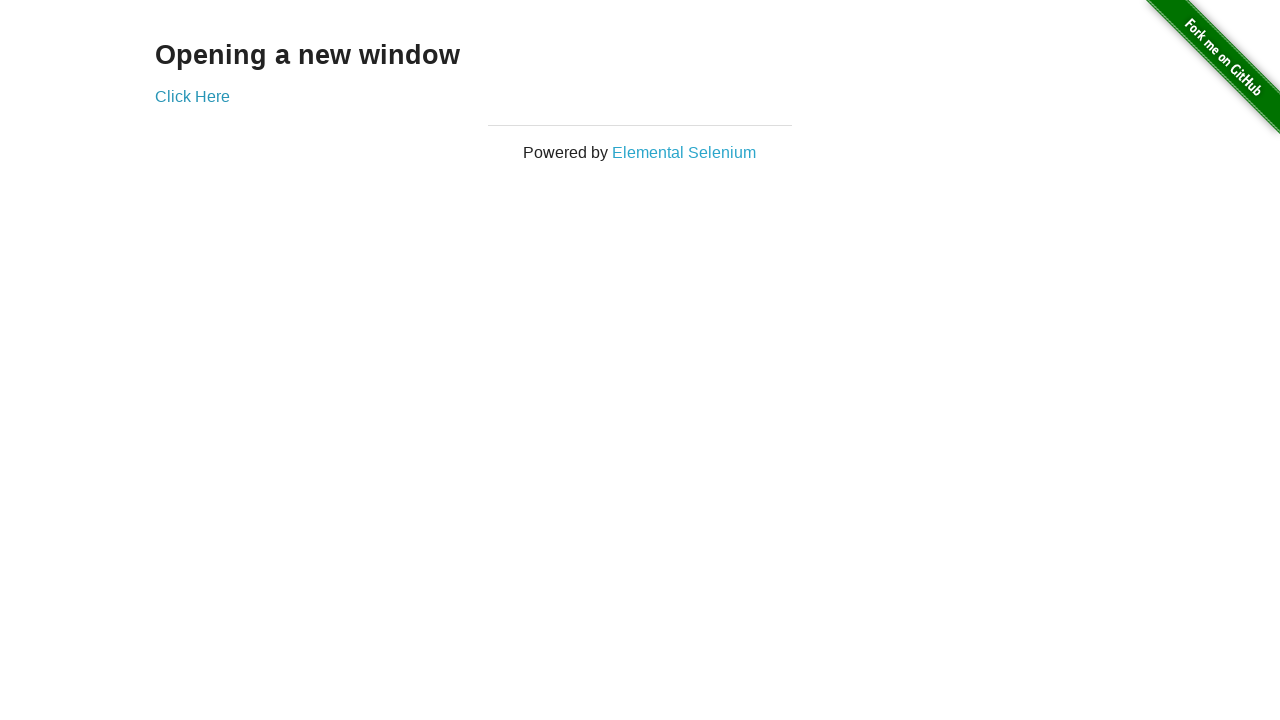

New window opened and captured
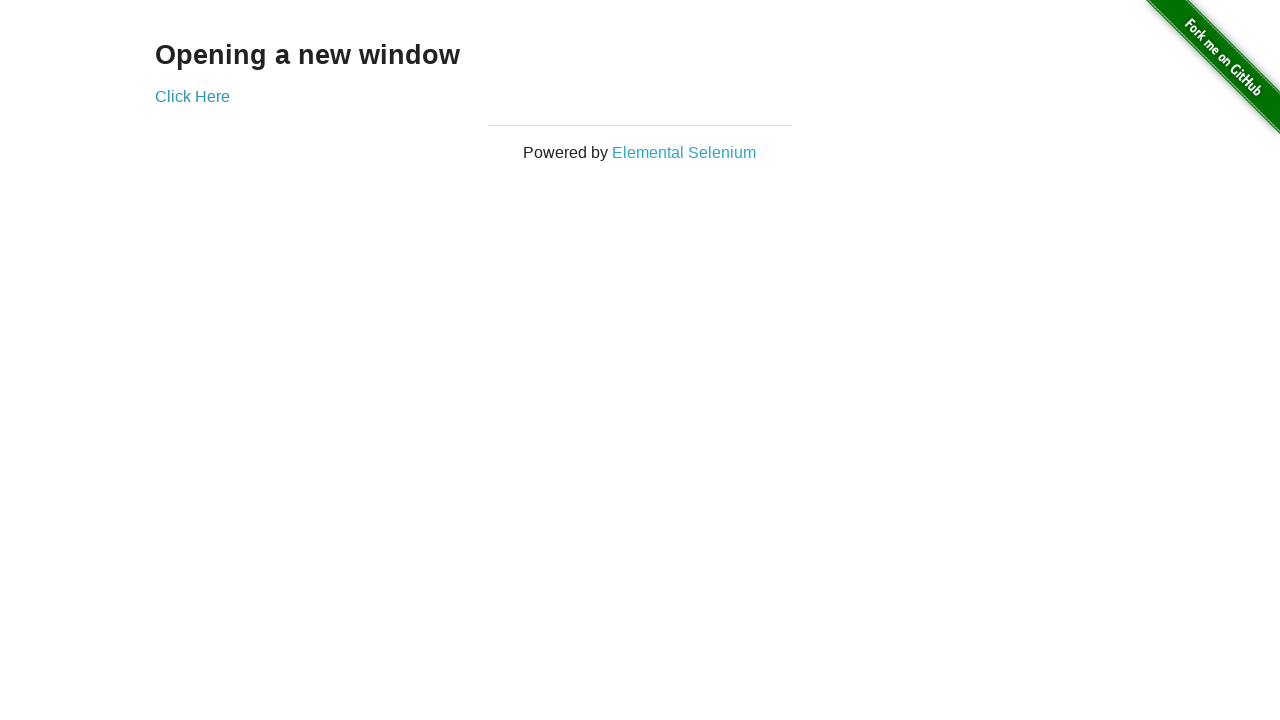

New page loaded and example div element found
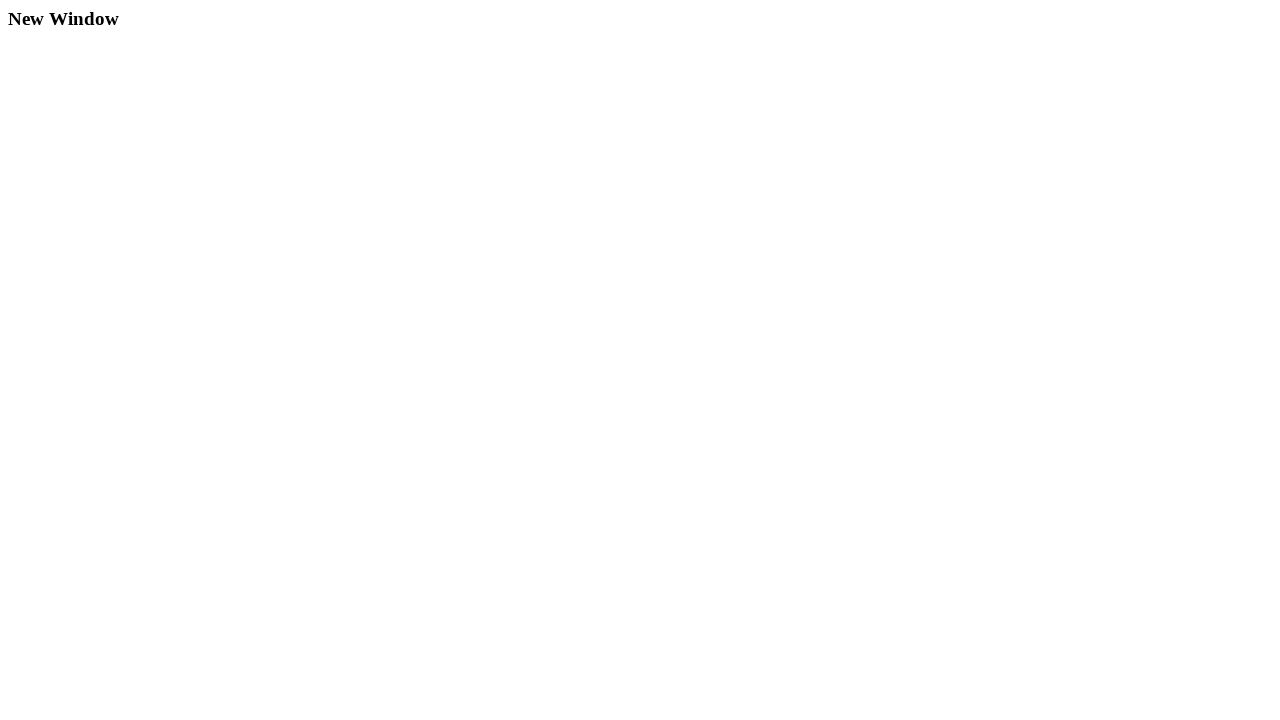

Read content from new window: '
  New Window
'
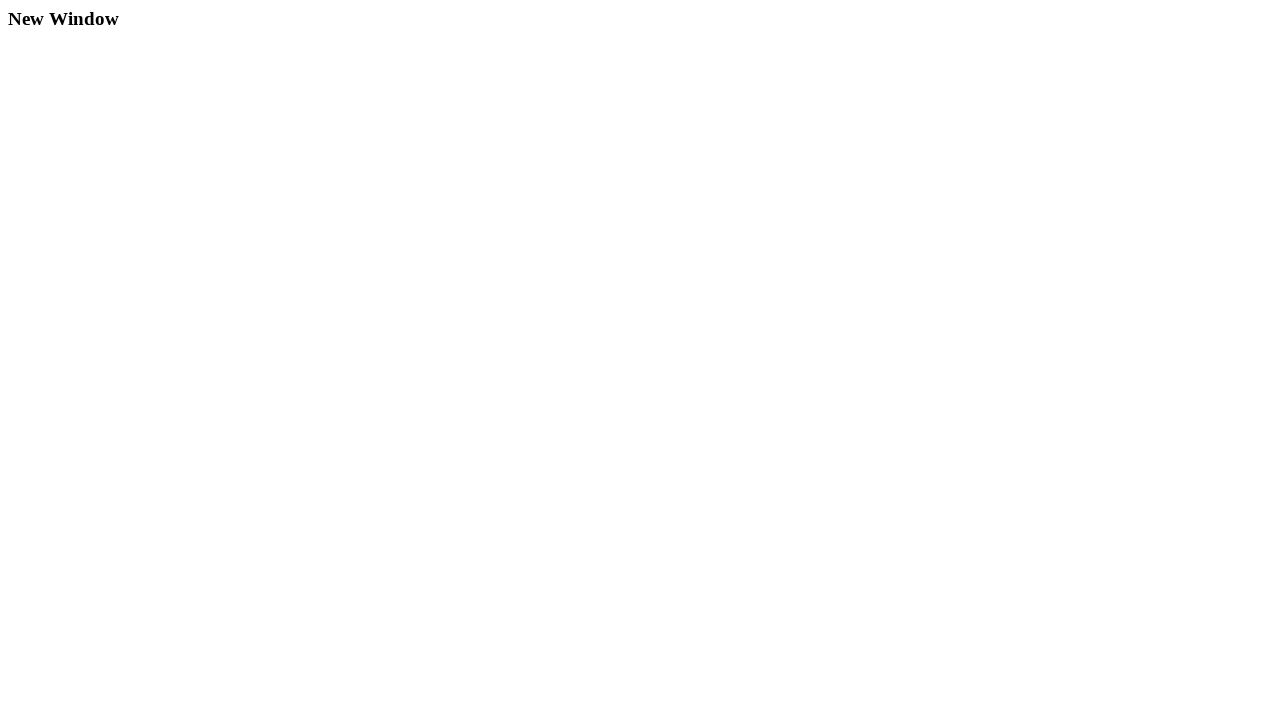

Switched back to original window
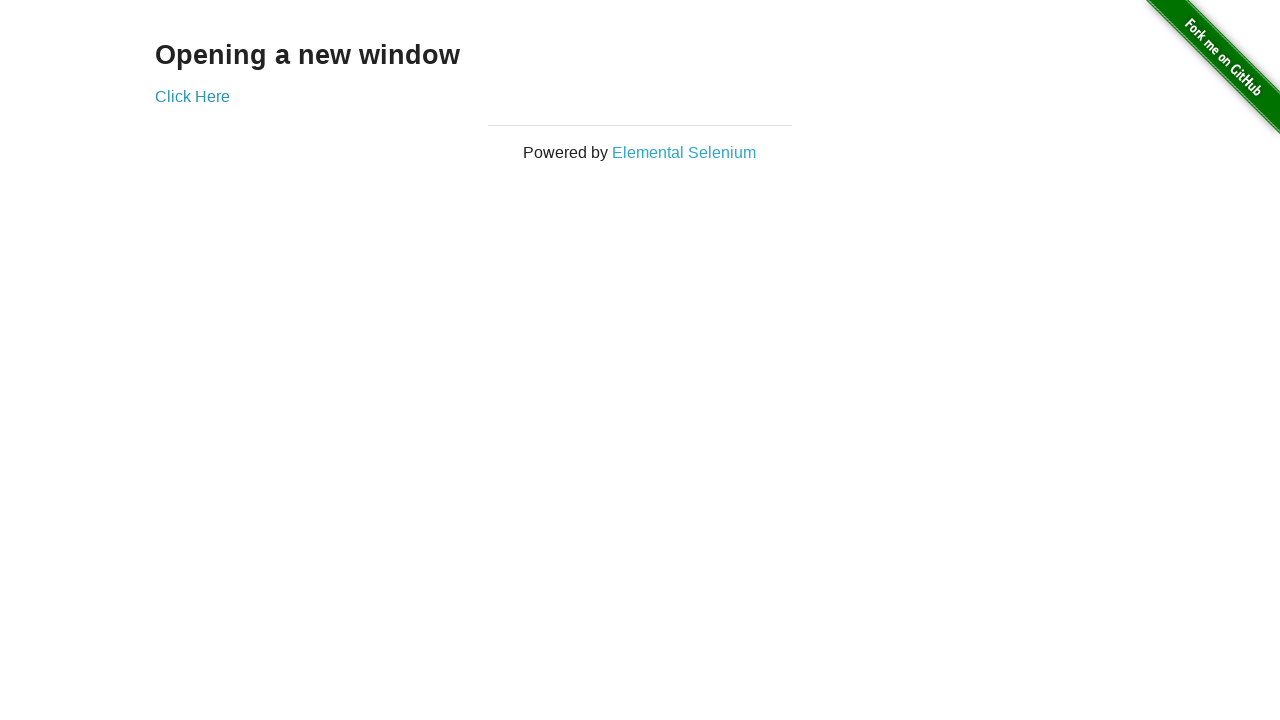

Read content from original window: 'Opening a new window'
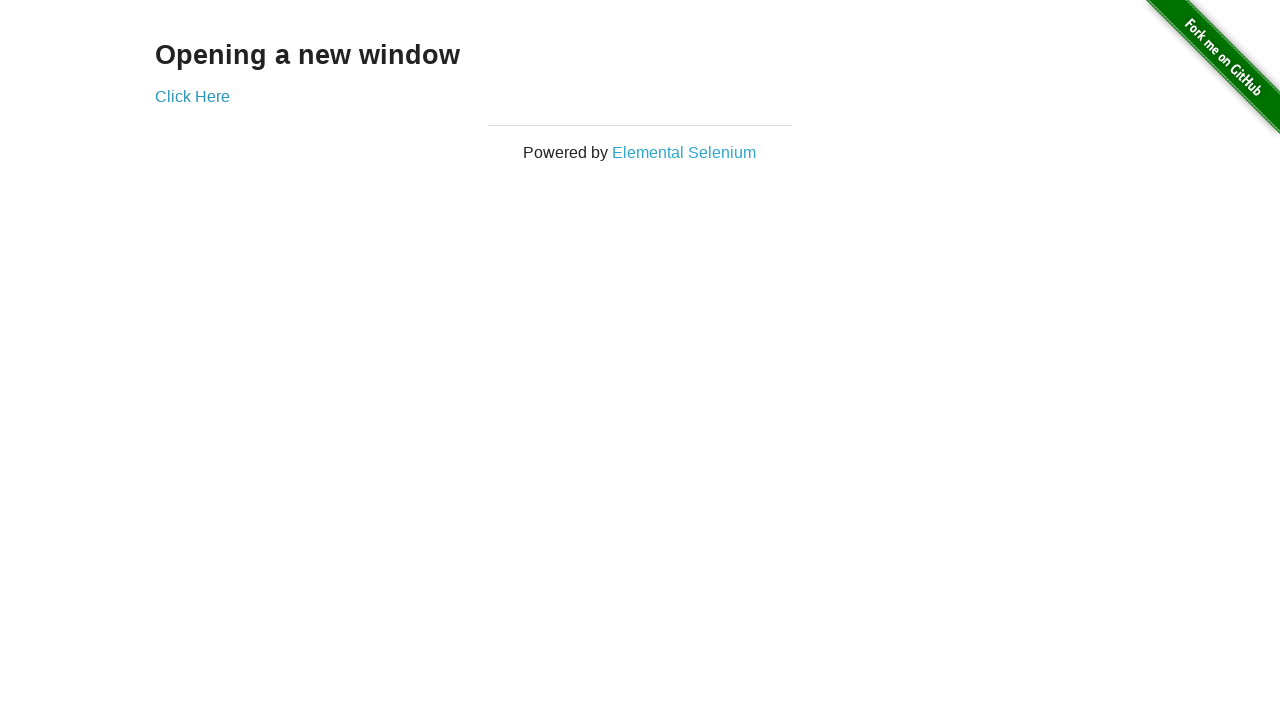

Closed the new window
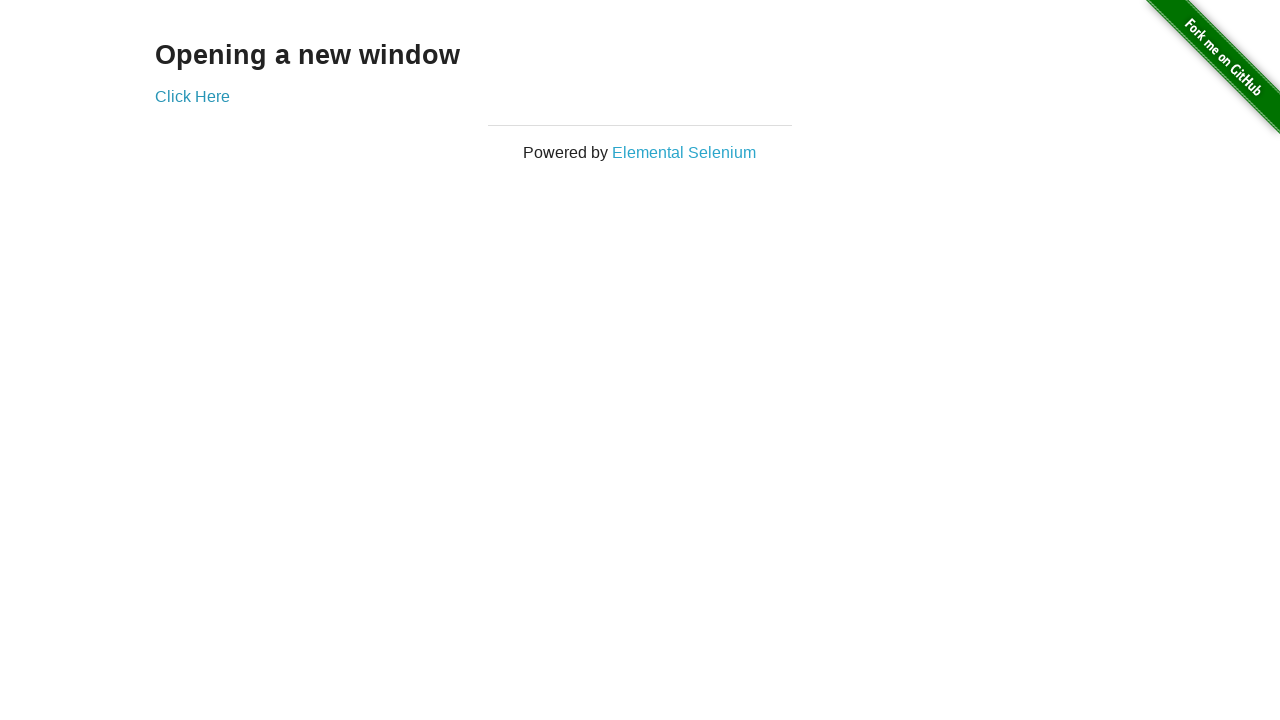

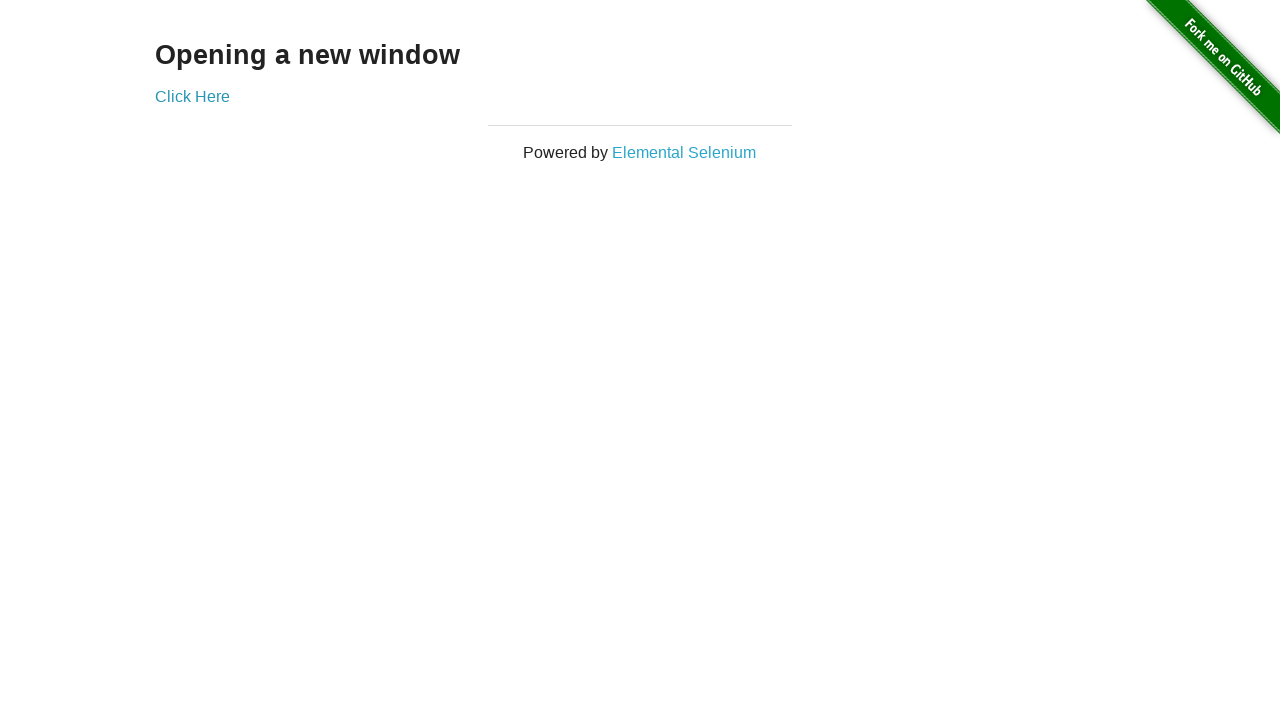